Tests two dynamic loading examples on the-internet.herokuapp.com by clicking start buttons and waiting for dynamically loaded content to appear, verifying the loaded text is displayed correctly.

Starting URL: https://the-internet.herokuapp.com/dynamic_loading

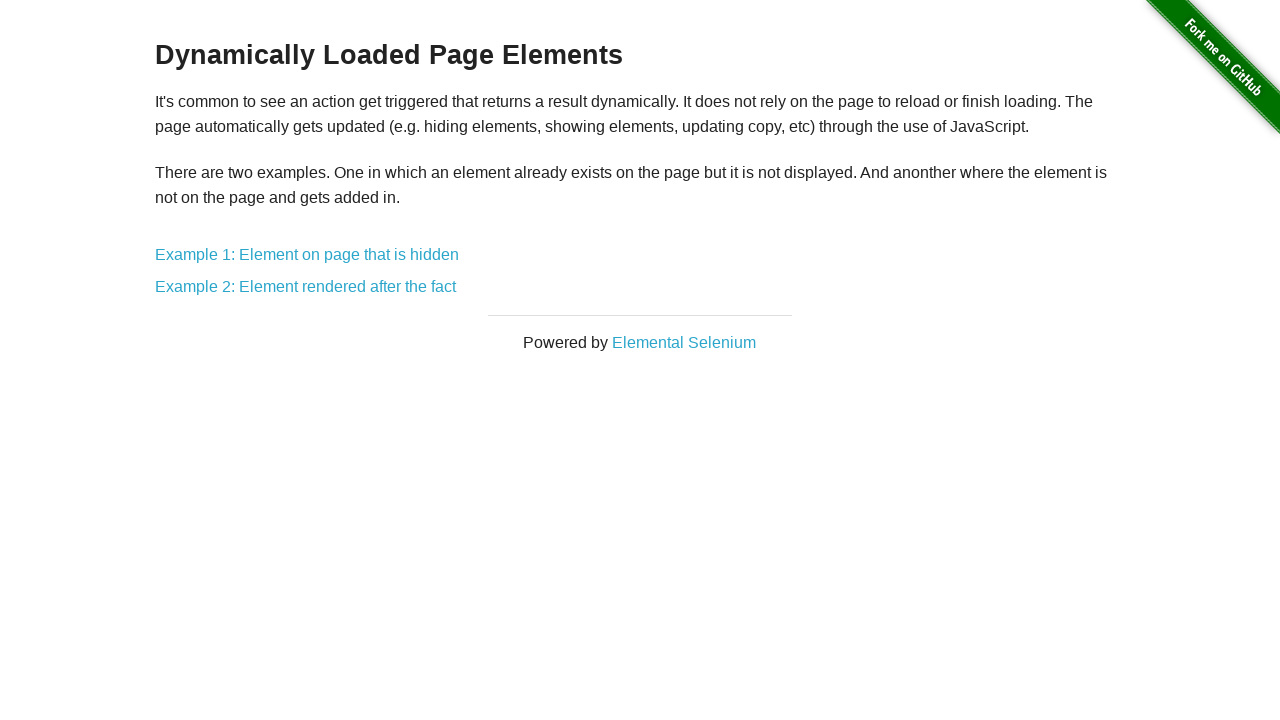

Clicked on Example 1 link (hidden element) at (307, 255) on #content > div > a:nth-child(5)
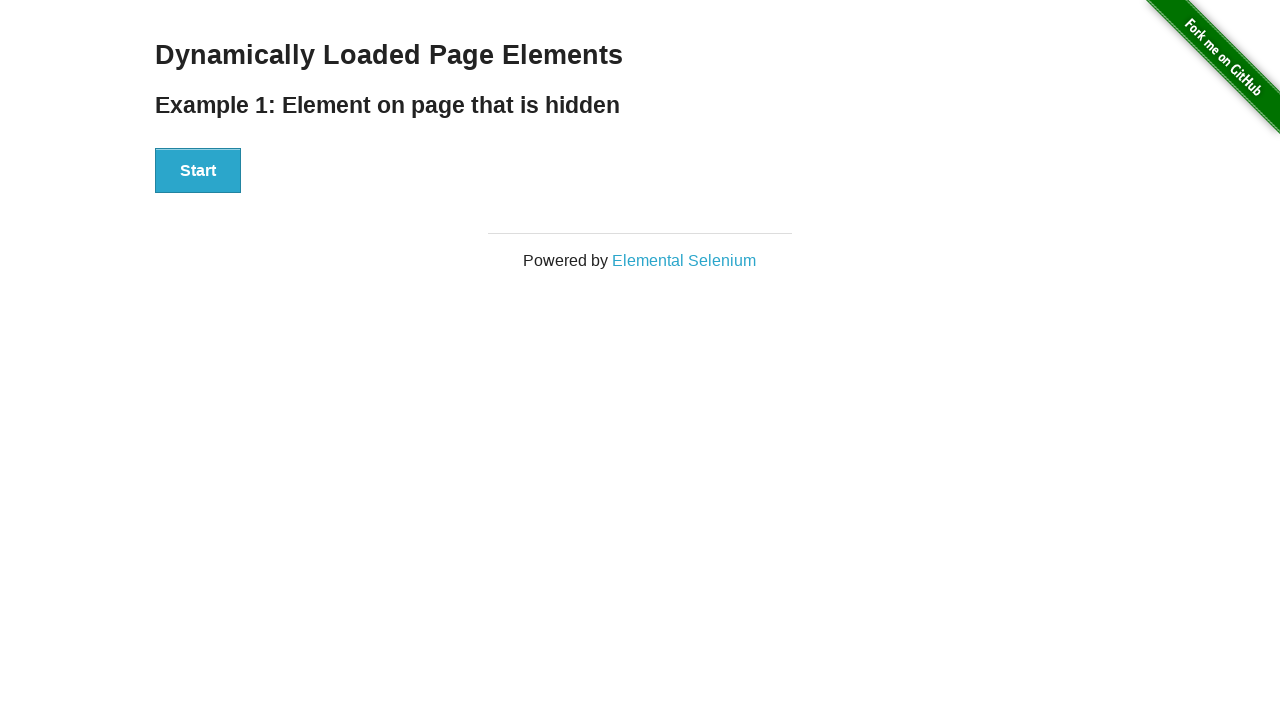

Clicked Start button for Example 1 at (198, 171) on #start > button
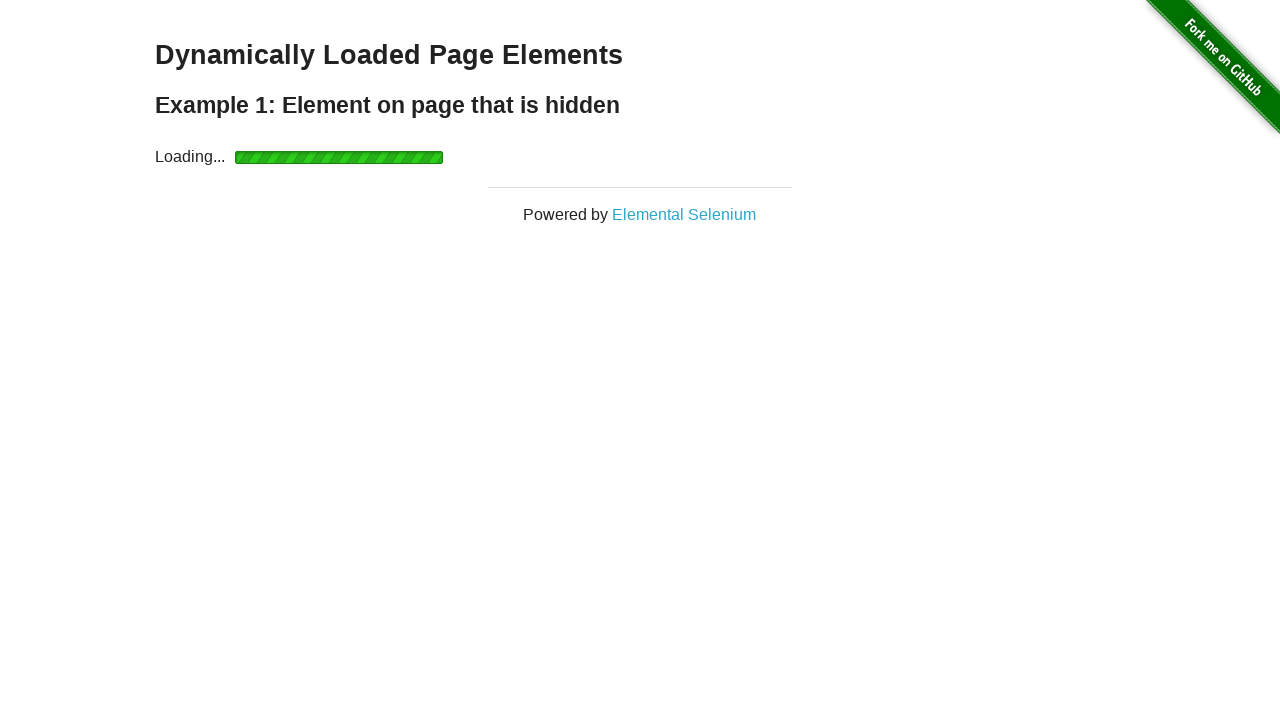

Waited for Example 1 finish message to appear
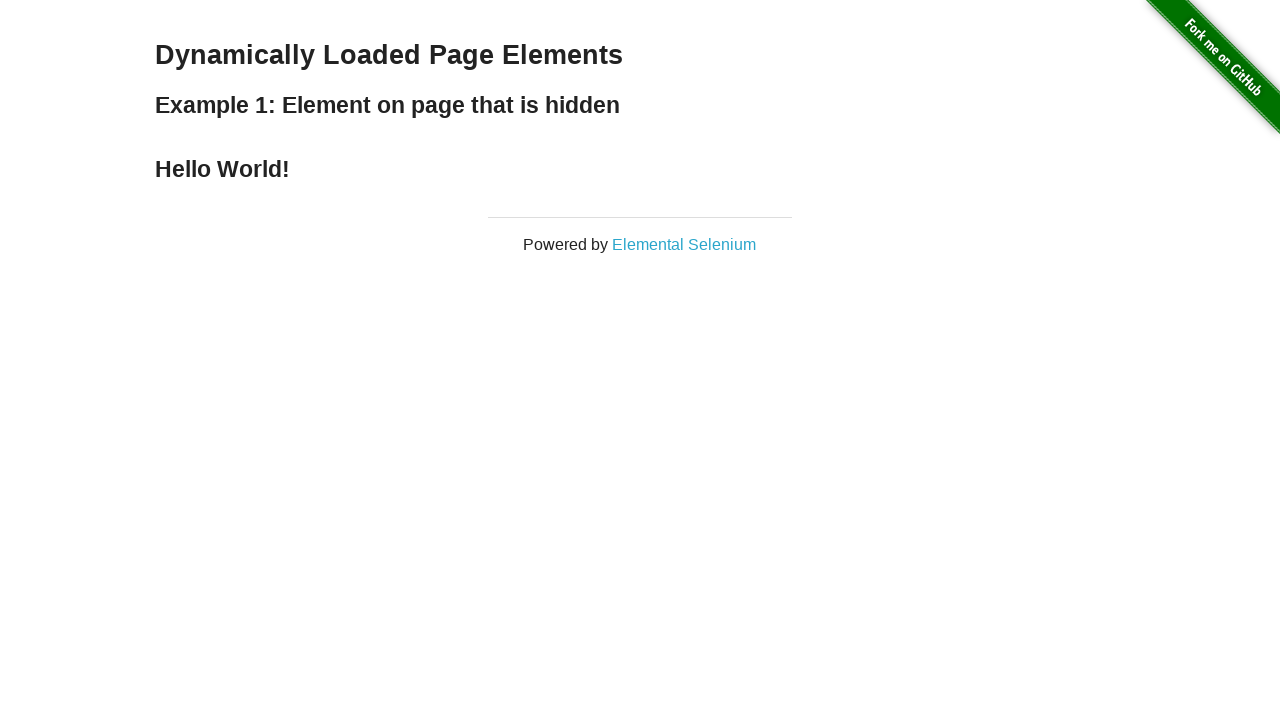

Retrieved Example 1 finish text: 'Hello World!'
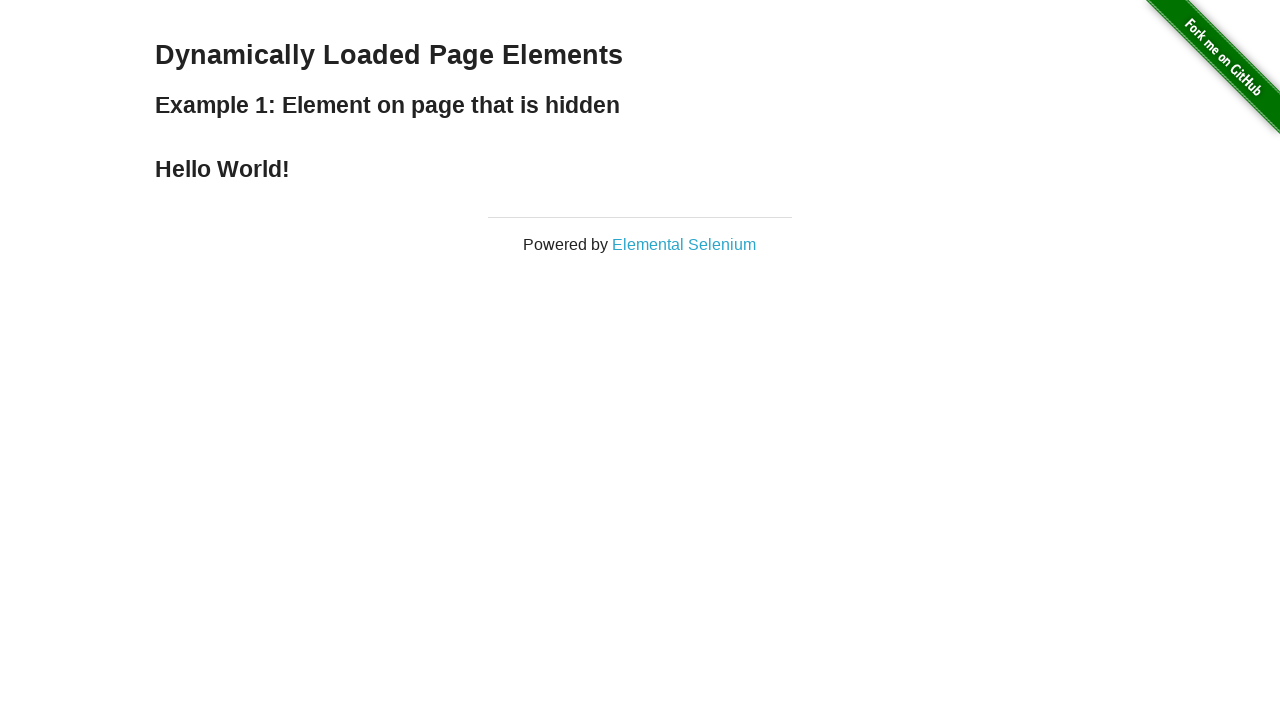

Verified Example 1 finish text is present and not empty
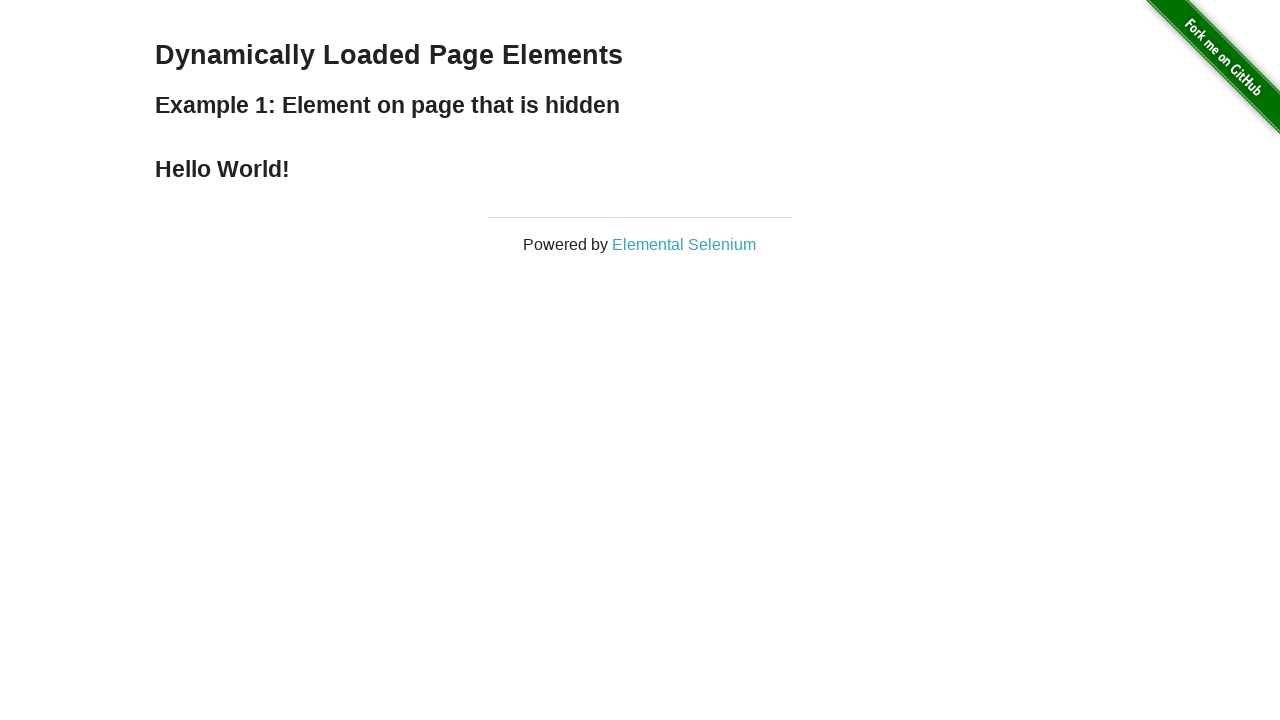

Navigated back to dynamic loading main page
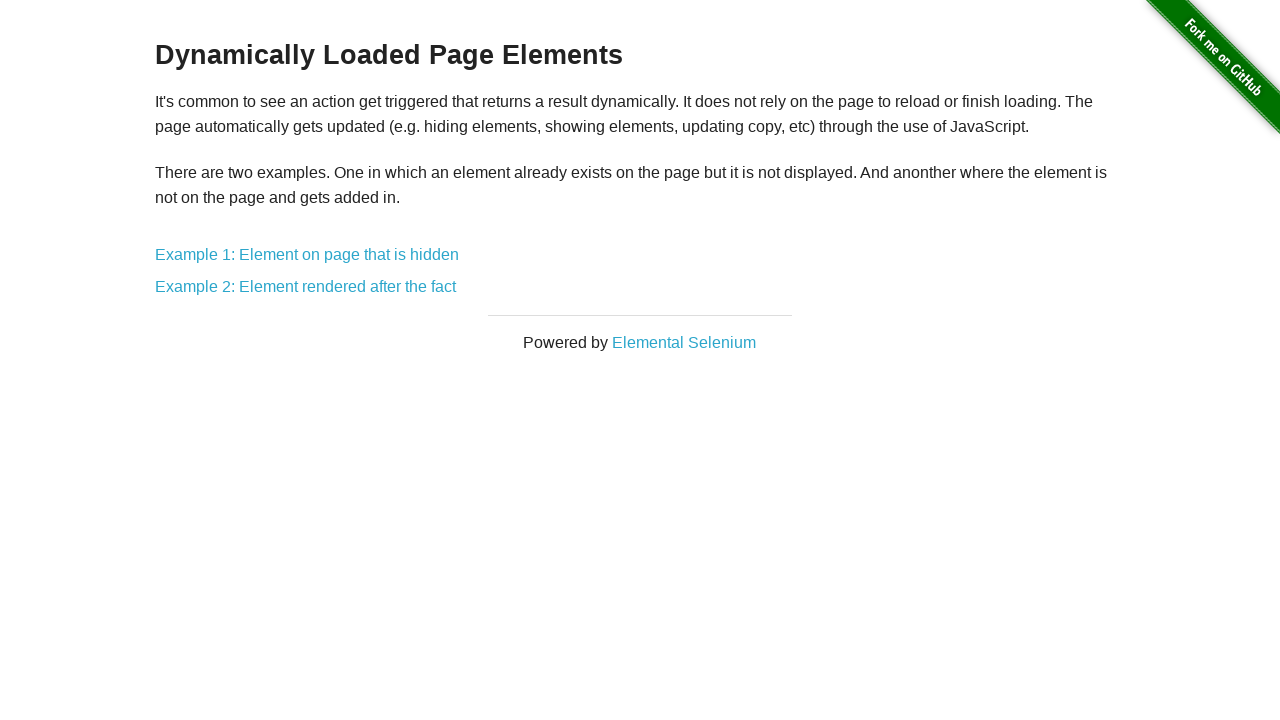

Waited for Example 2 link to be available
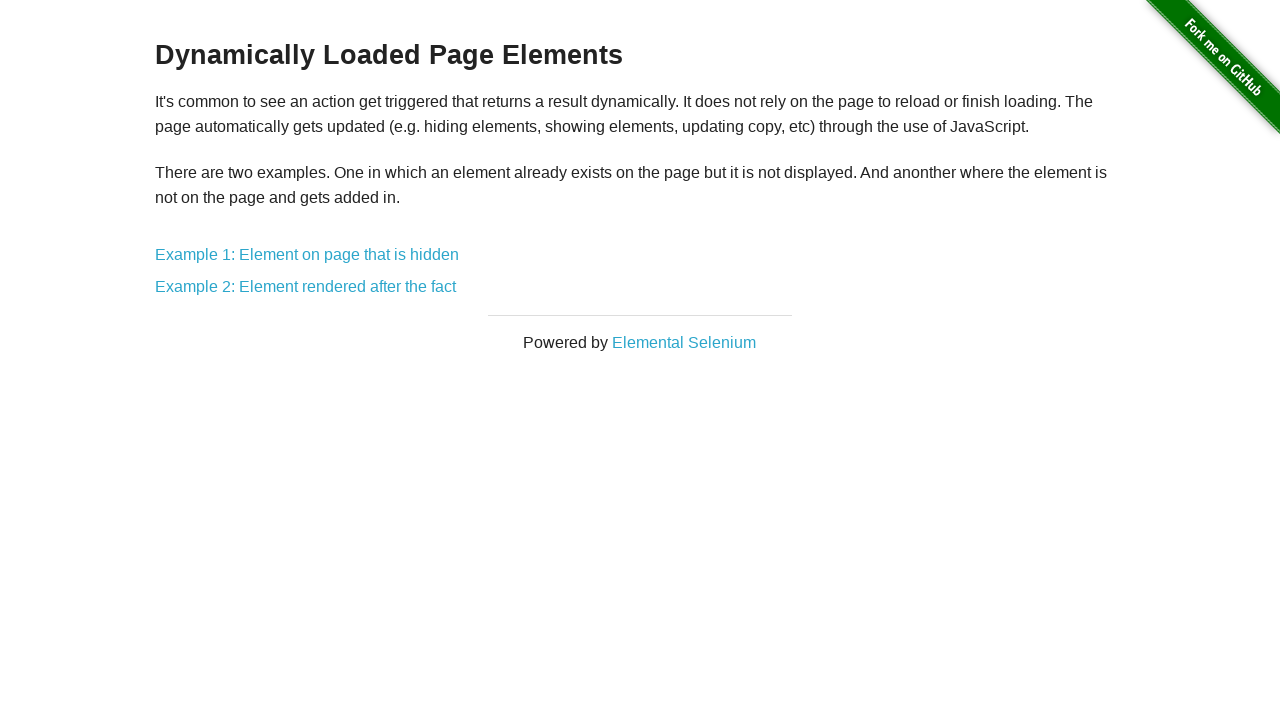

Clicked on Example 2 link (element rendered after loading) at (306, 287) on #content > div > a:nth-child(8)
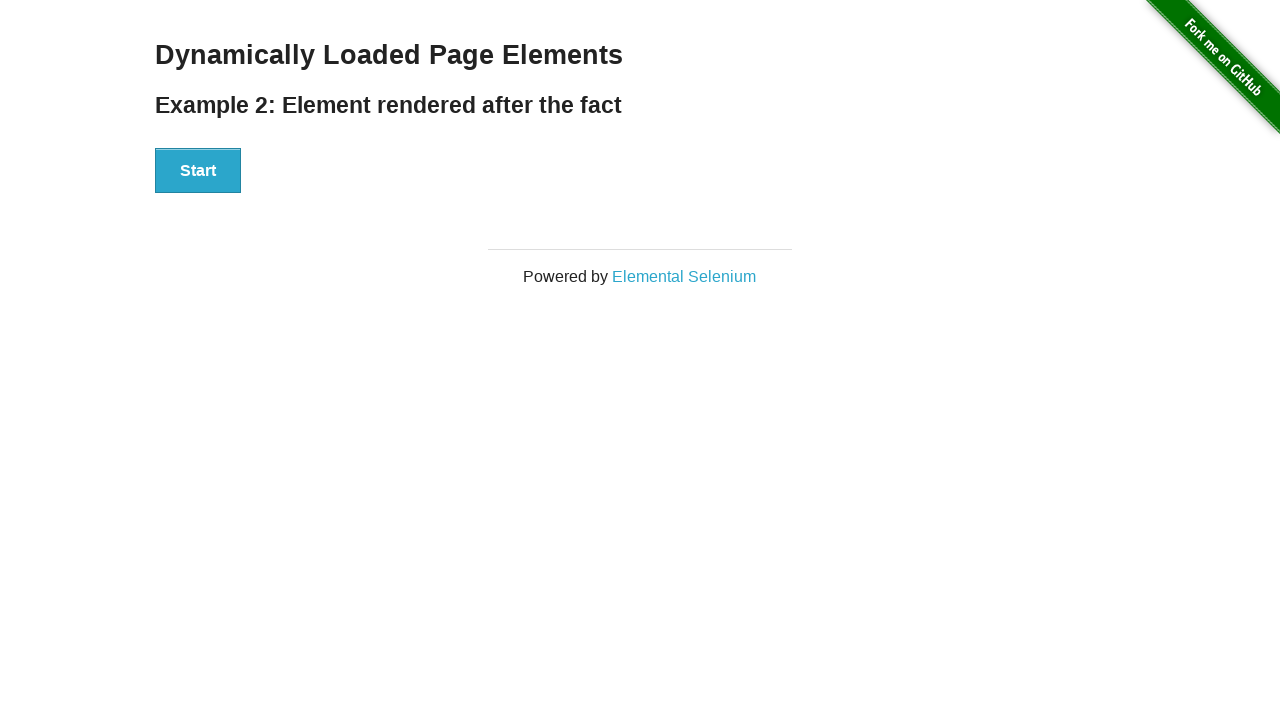

Clicked Start button for Example 2 at (198, 171) on #start > button
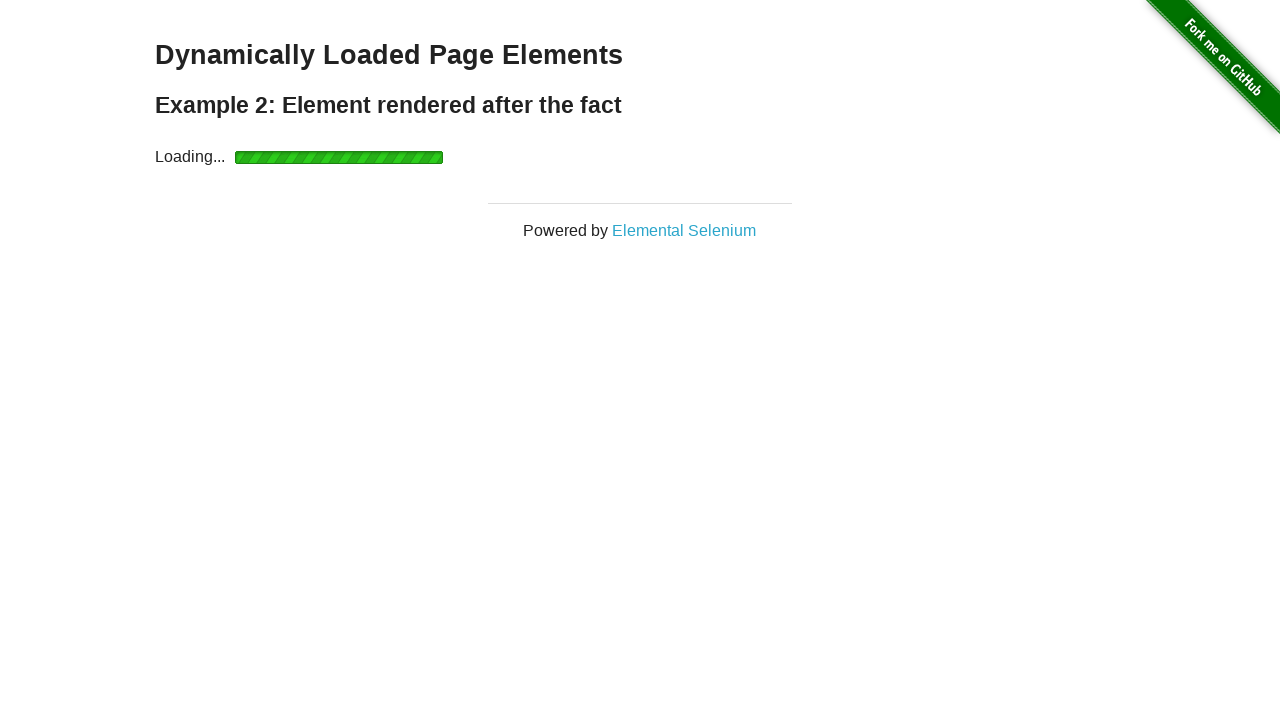

Waited for Example 2 finish message to appear
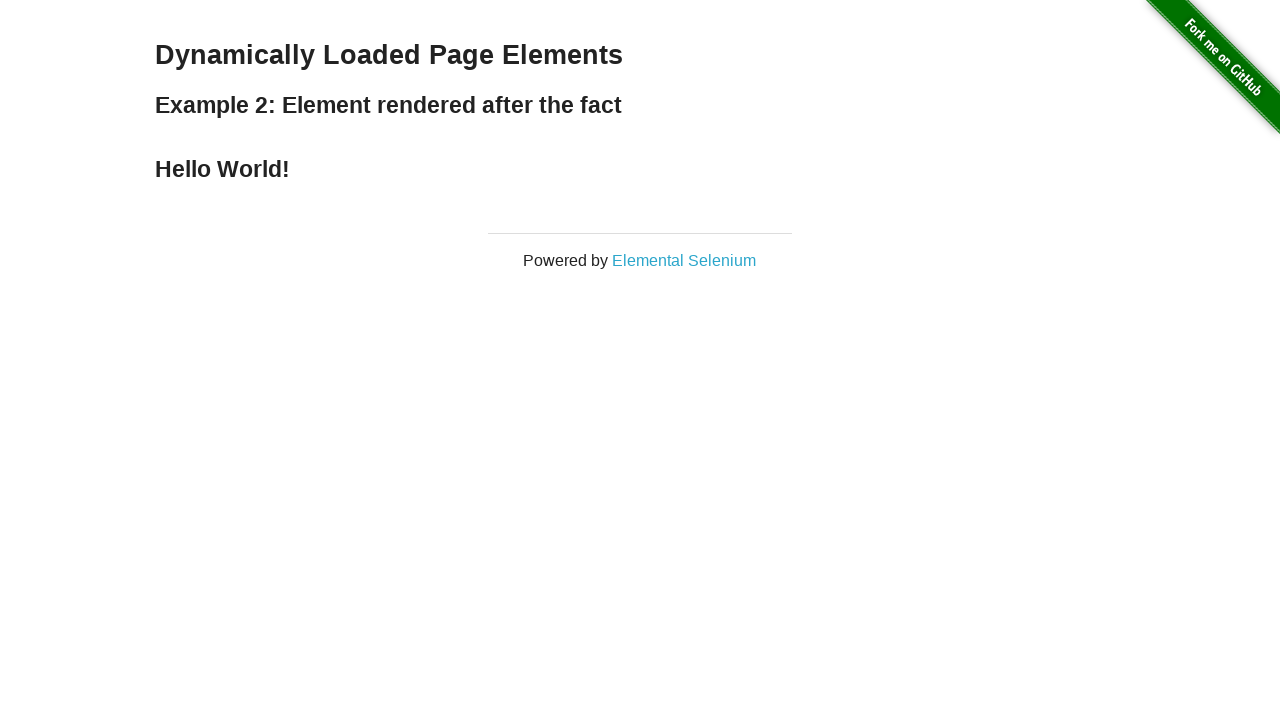

Retrieved Example 2 finish text: 'Hello World!'
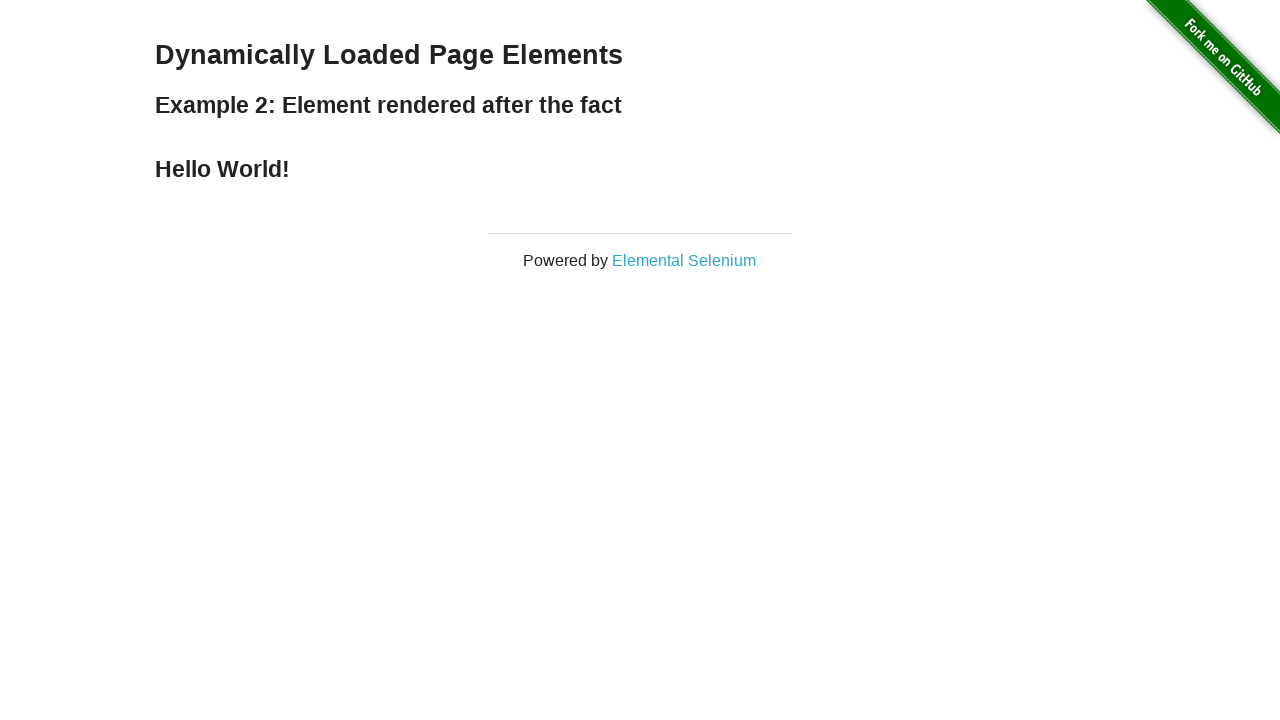

Verified Example 2 finish text is present and not empty
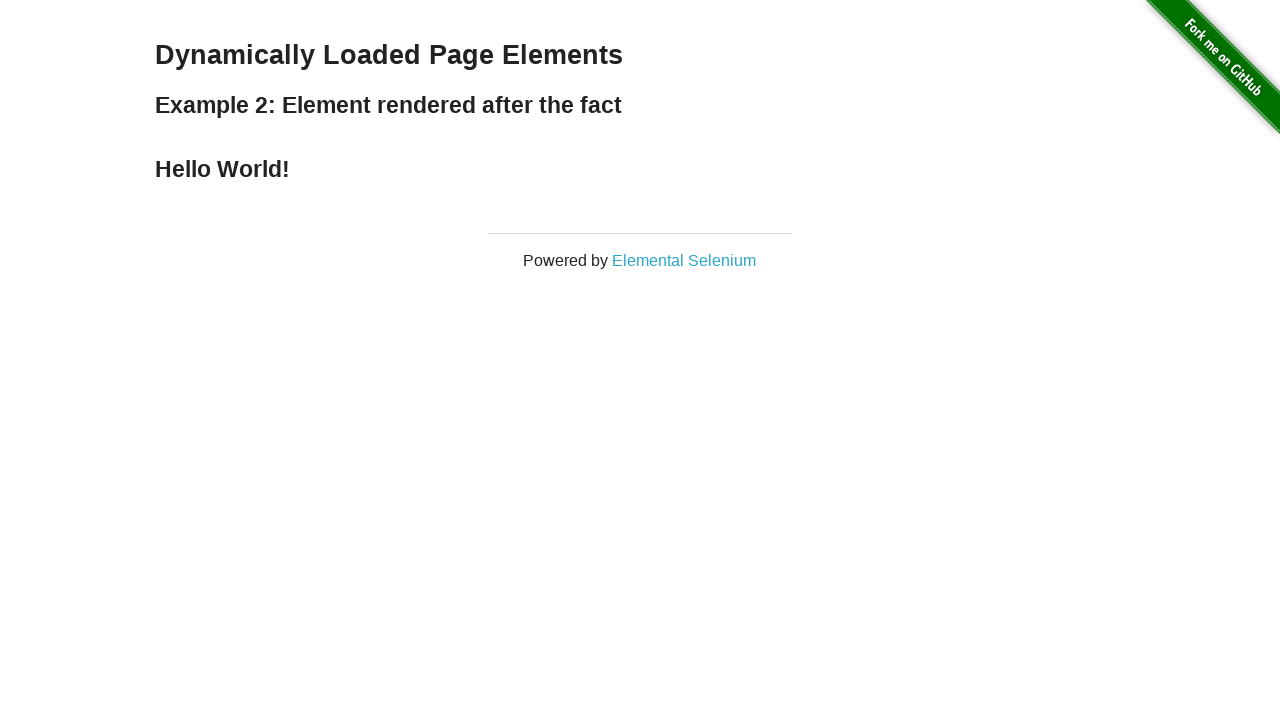

Navigated back to dynamic loading main page
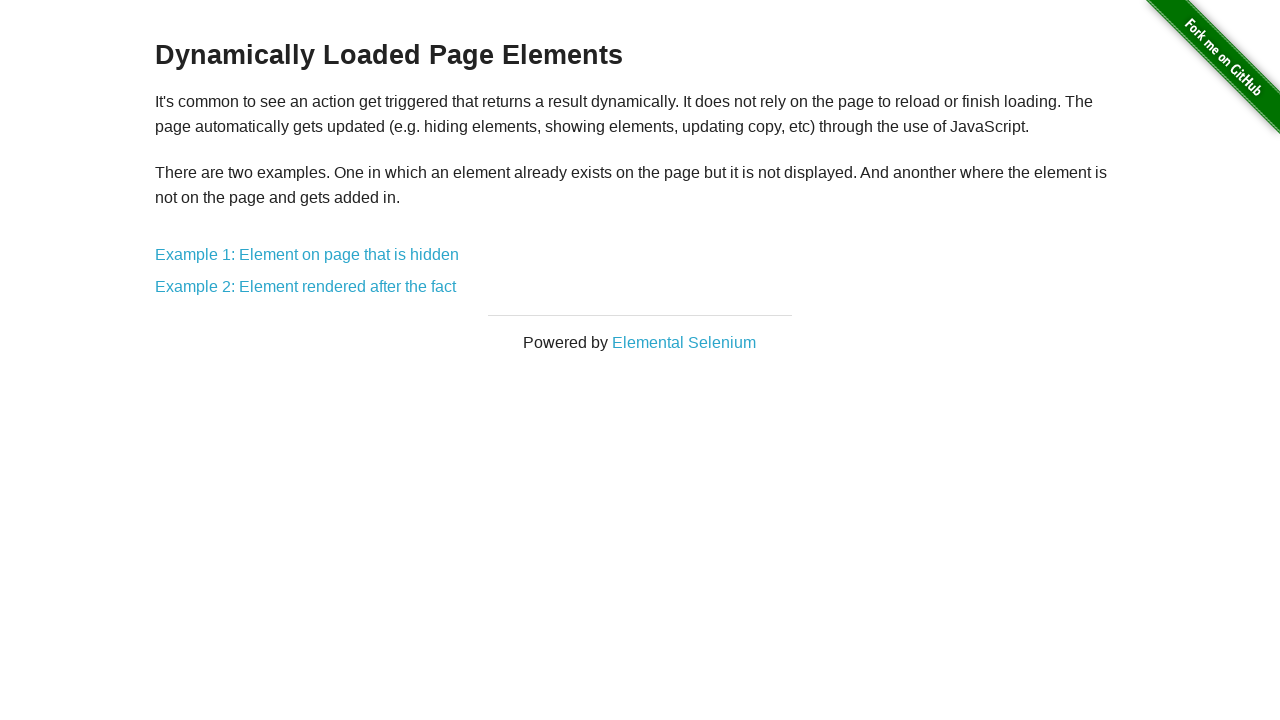

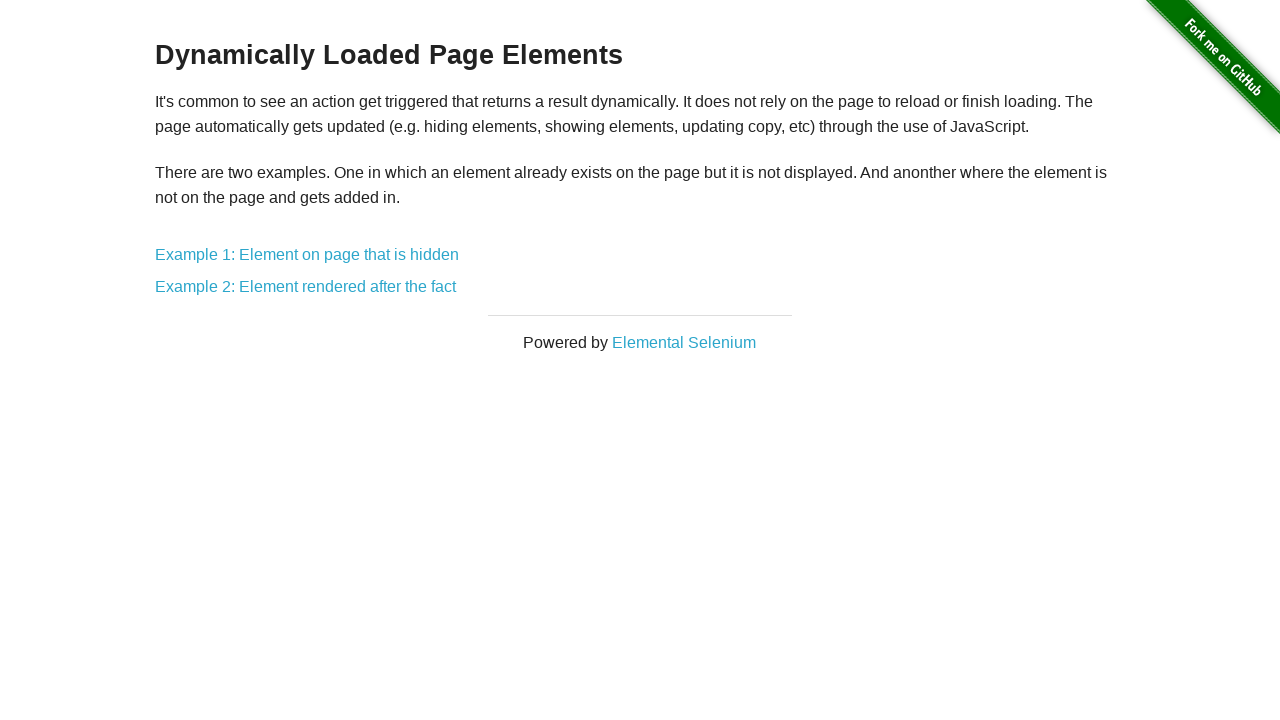